Tests a demo login form by filling username and password fields and submitting the form to verify the confirmation message appears

Starting URL: https://training-support.net/webelements/login-form

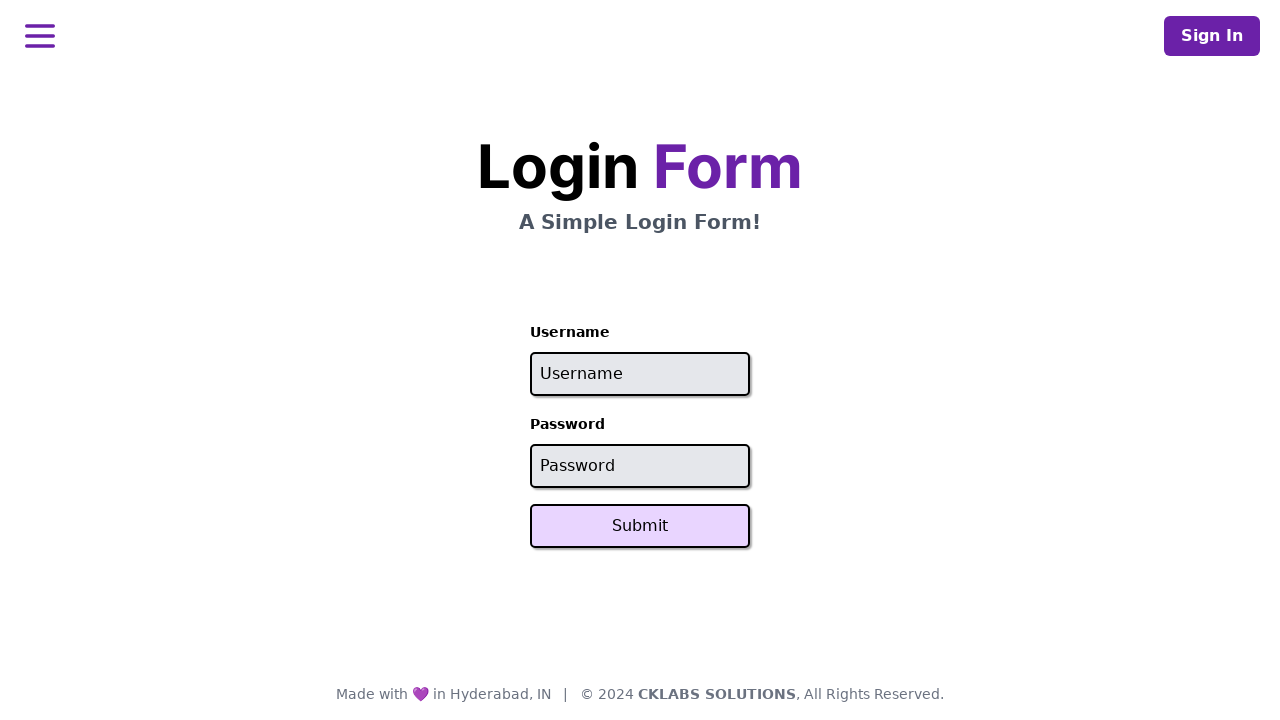

Filled username field with 'admin' on //input[@placeholder='Username']
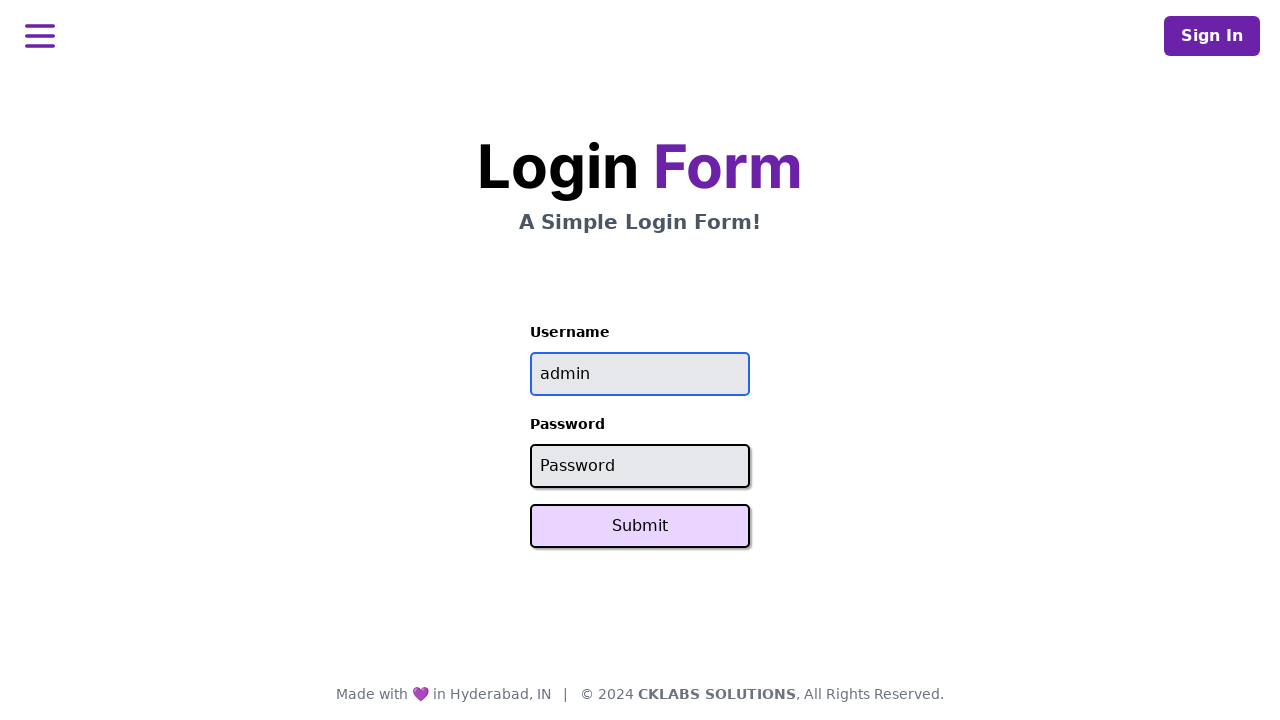

Filled password field with 'password' on //input[@placeholder='Password']
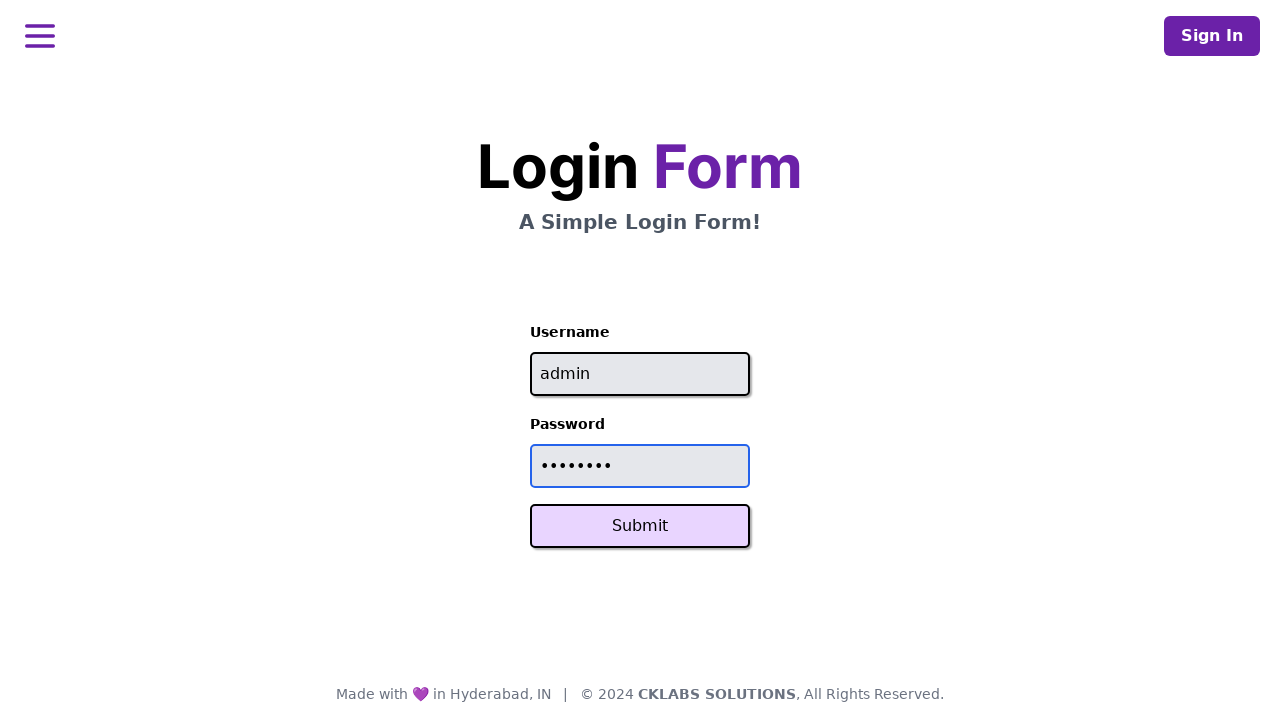

Clicked Submit button to submit login form at (640, 526) on xpath=//button[text()='Submit']
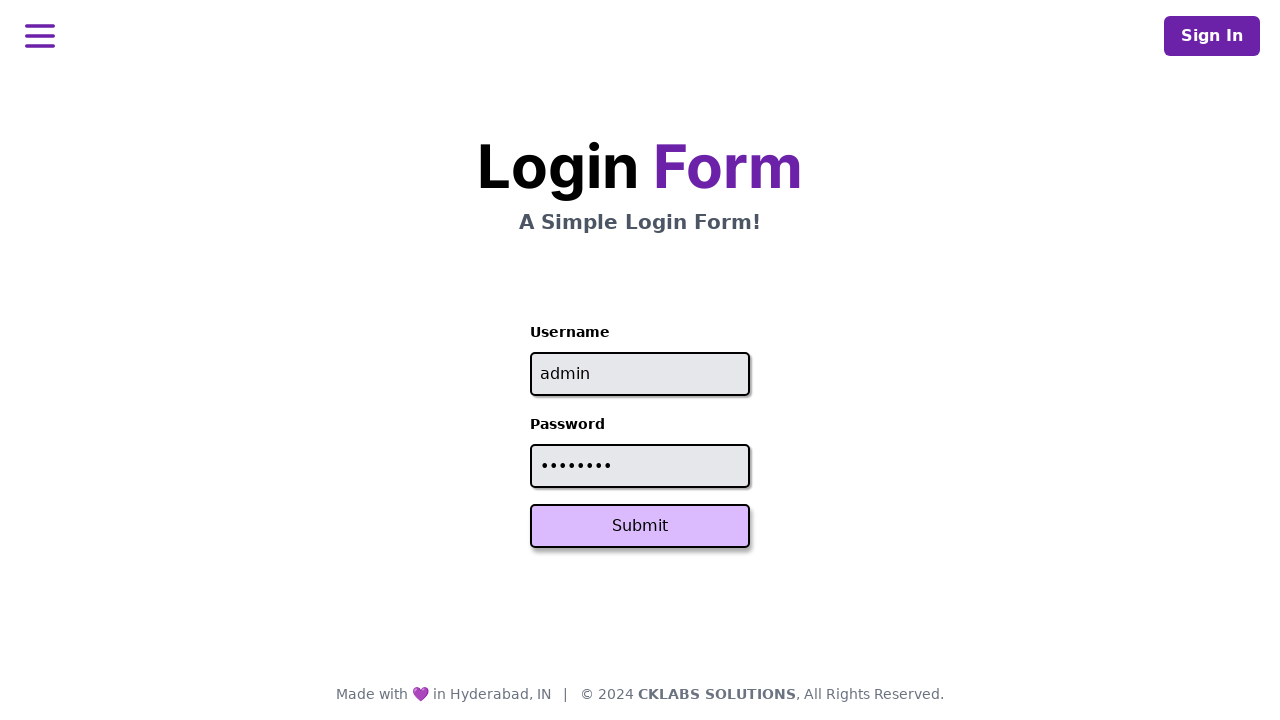

Confirmation message appeared after successful login
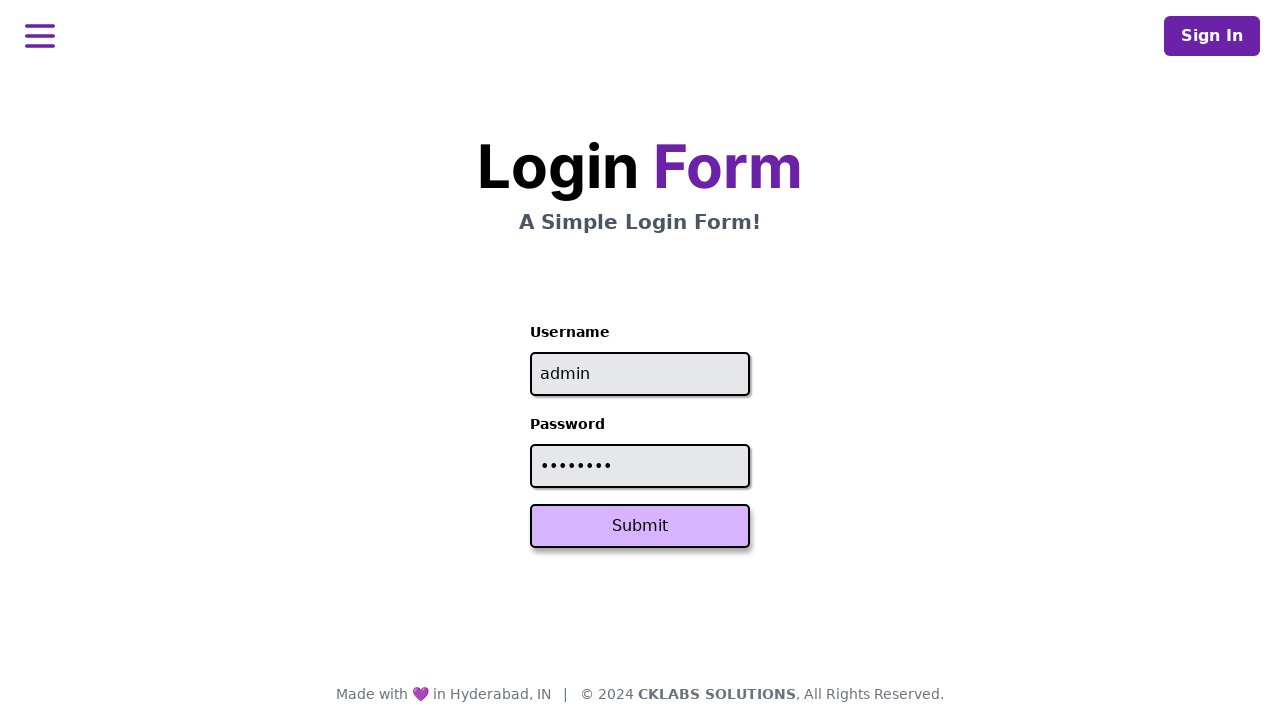

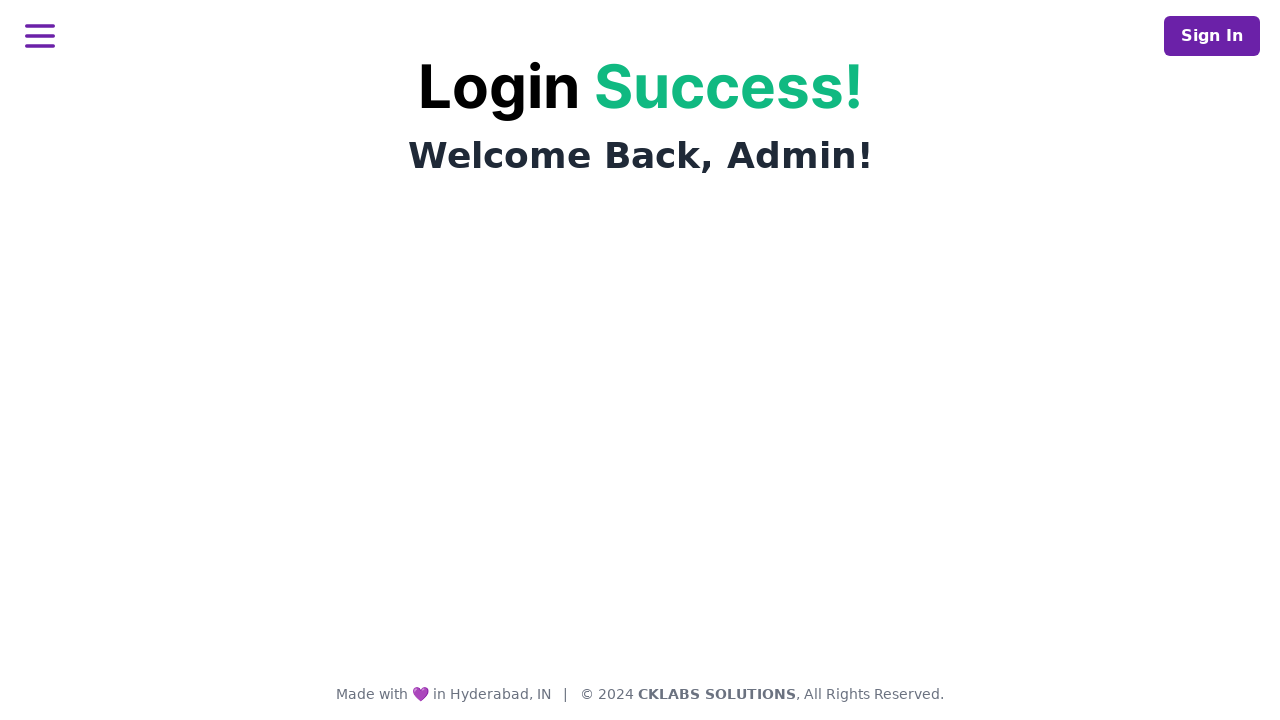